Tests Hacker News search functionality by searching for "selenium" and verifying the term appears in the results

Starting URL: https://news.ycombinator.com

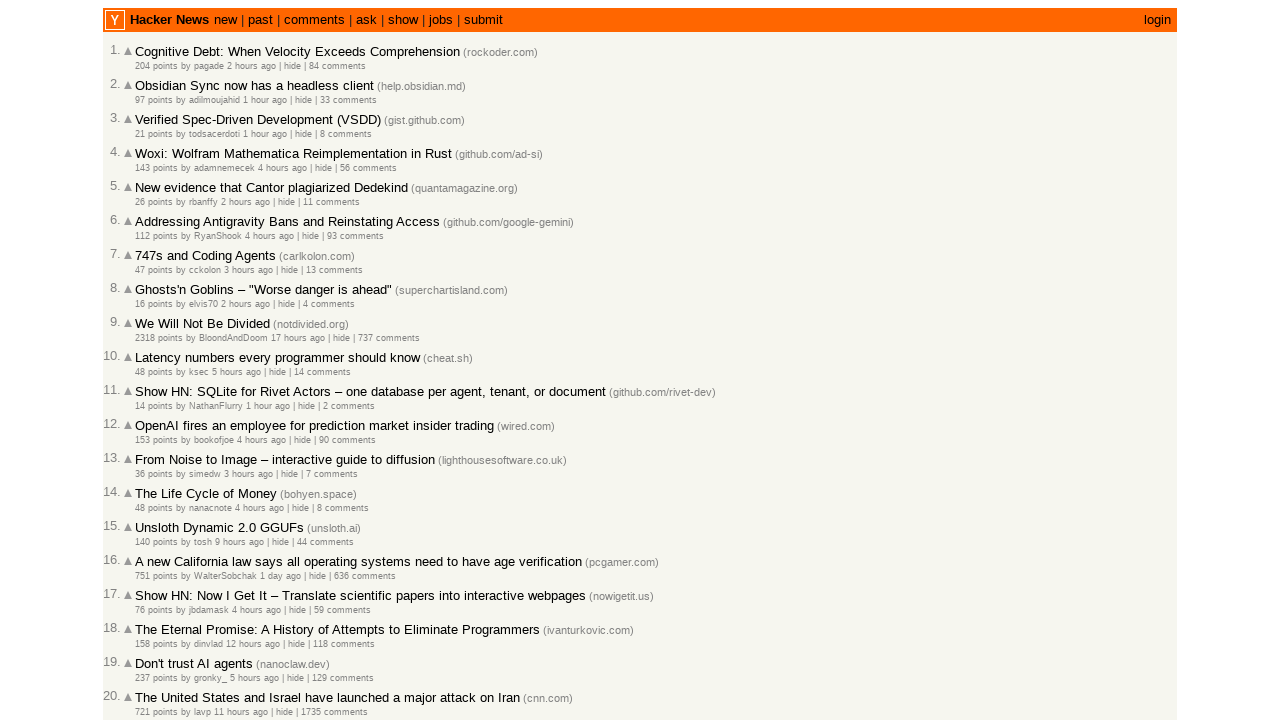

Filled search box with 'selenium' on input[name='q']
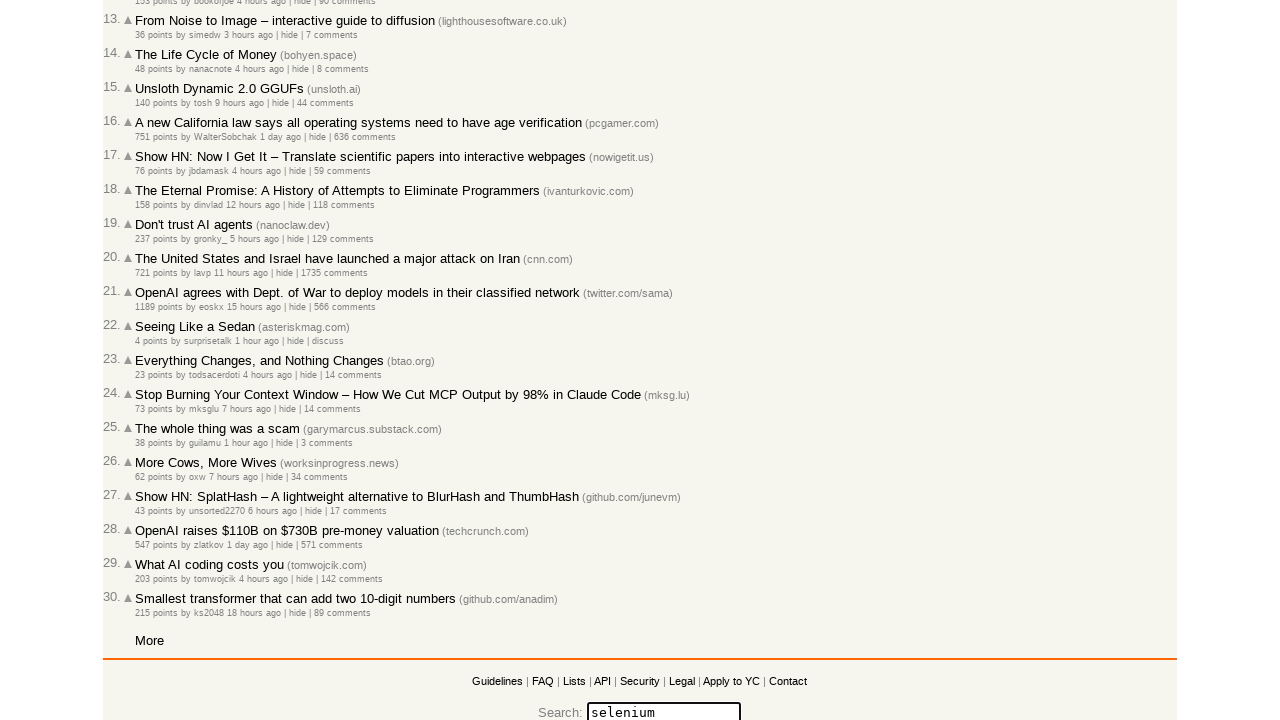

Pressed Enter to submit search on input[name='q']
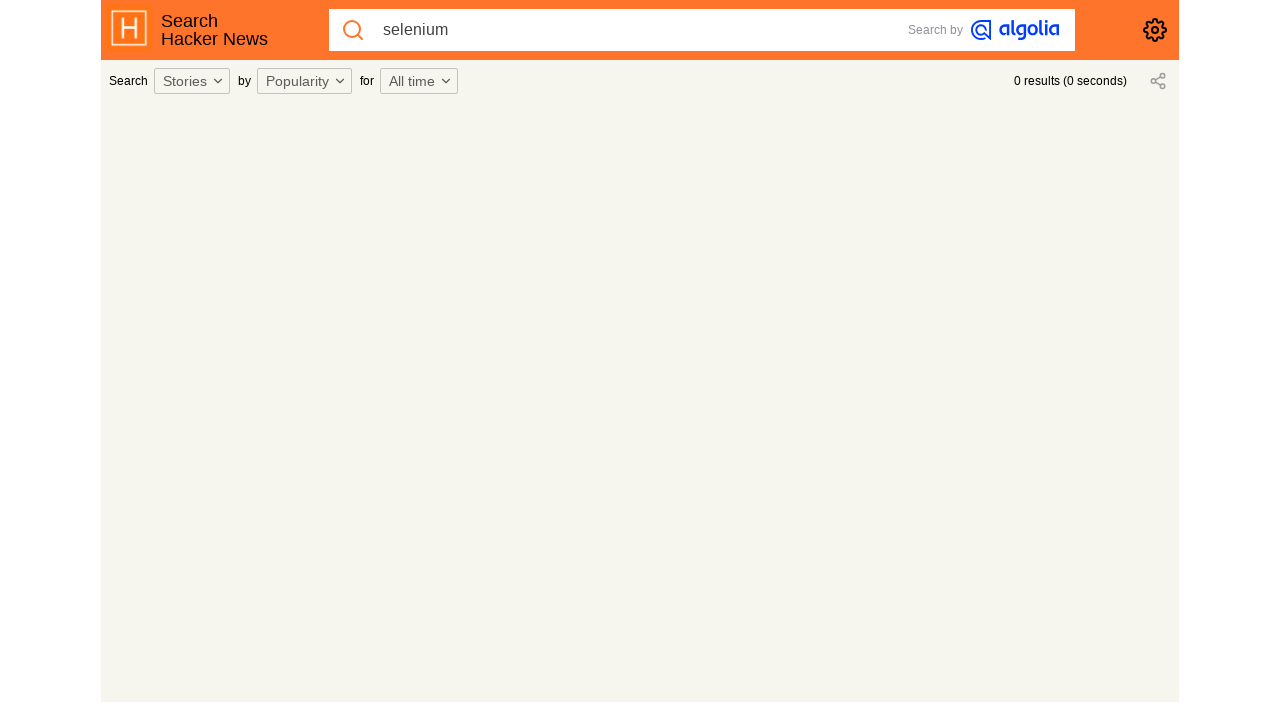

Search results loaded and network idle
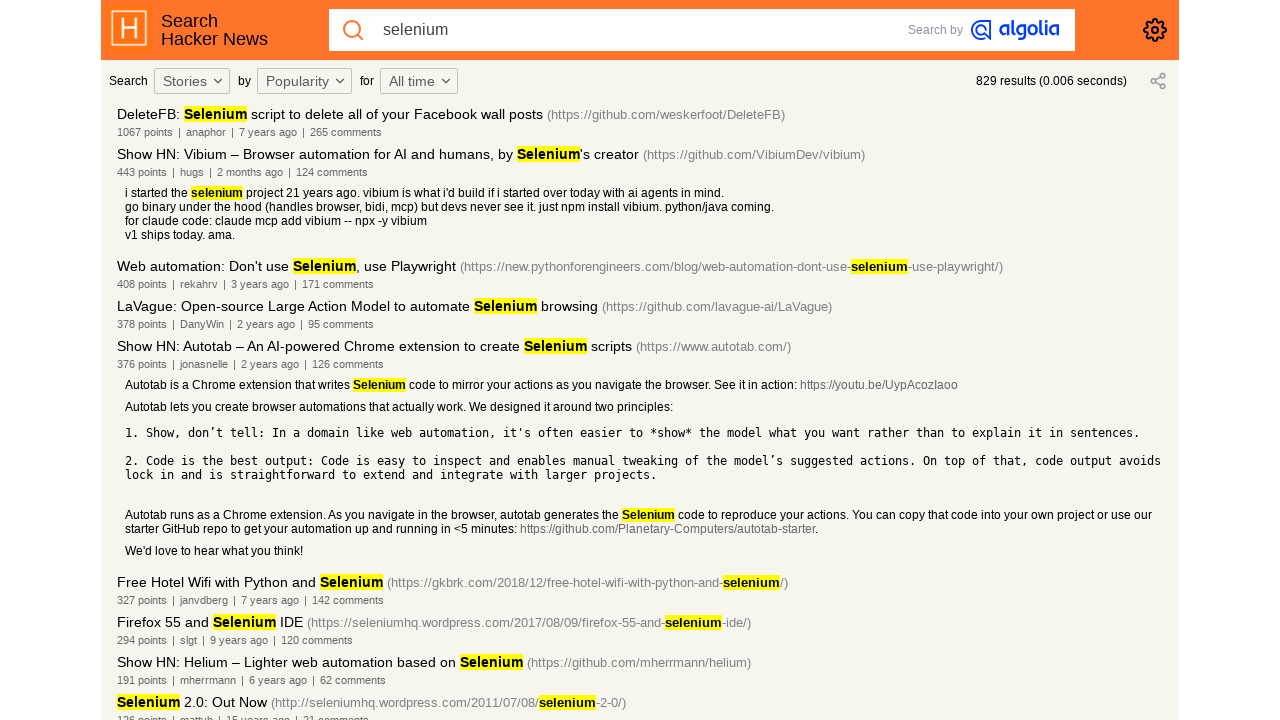

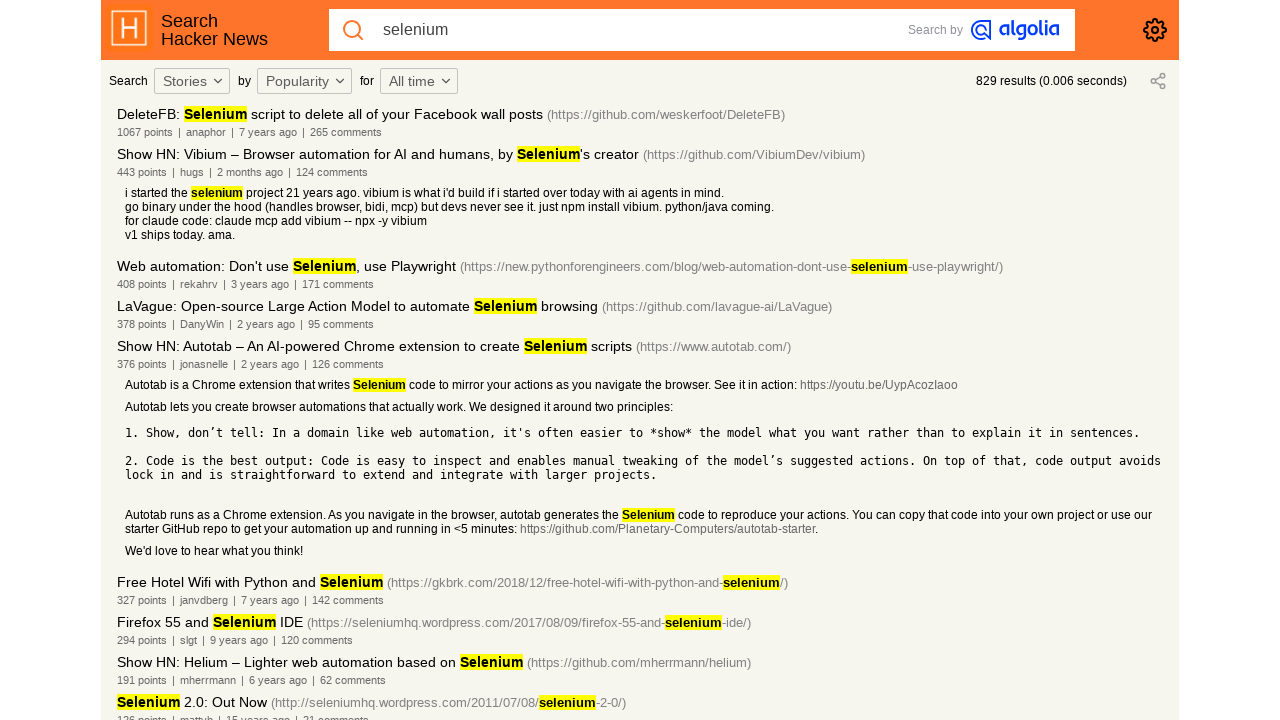